Tests file upload functionality by uploading a text file and verifying the uploaded filename is displayed correctly

Starting URL: http://the-internet.herokuapp.com/upload

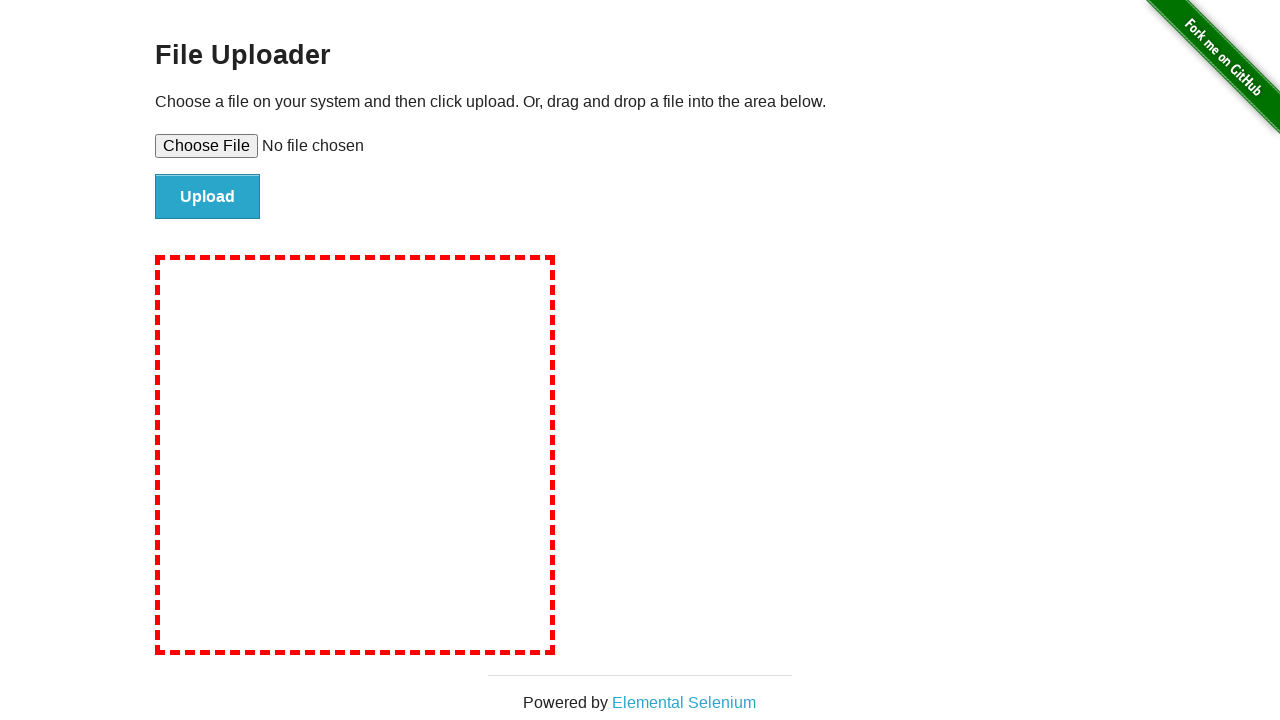

Created temporary test file at /tmp/test-upload-file.txt
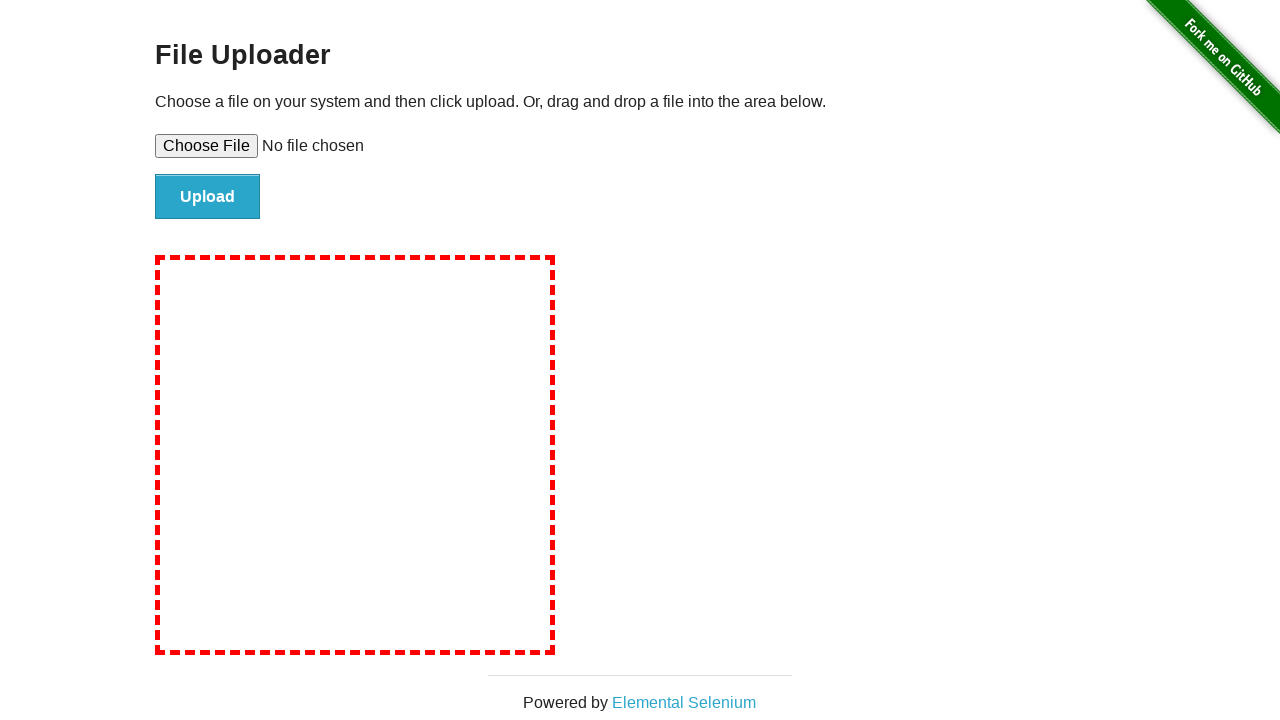

Selected test file for upload using file input
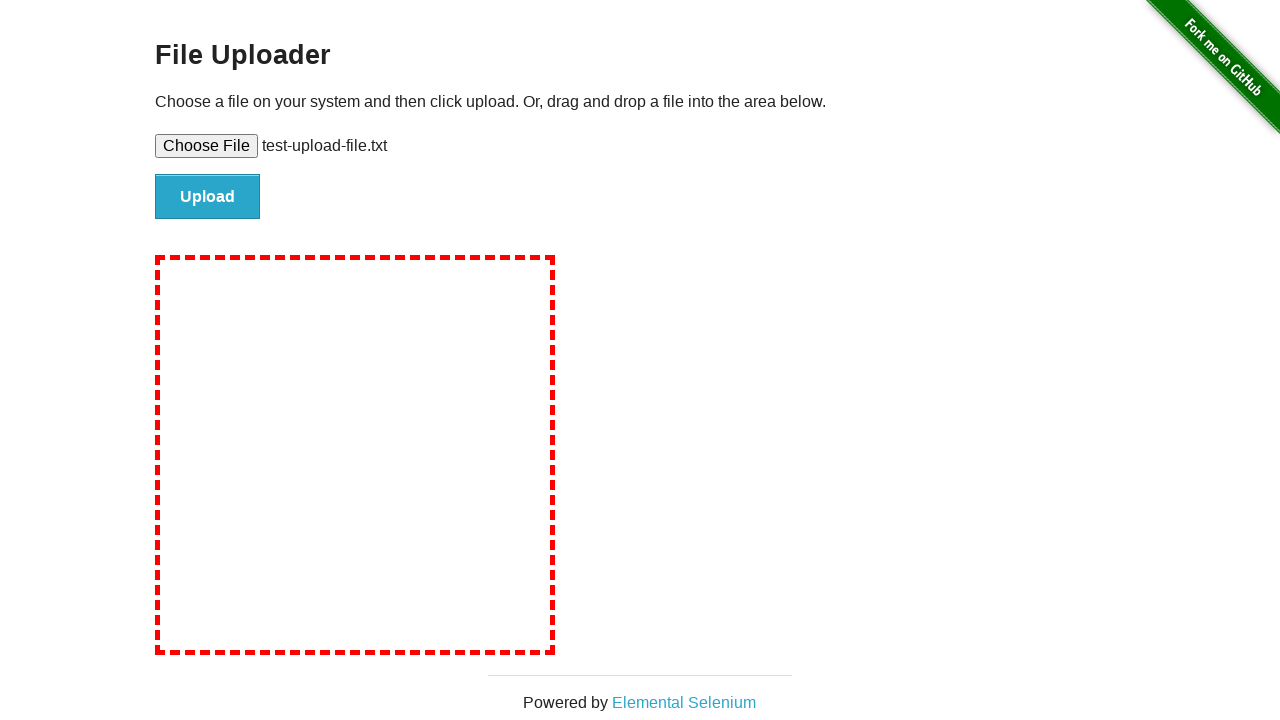

Clicked file upload submit button at (208, 197) on #file-submit
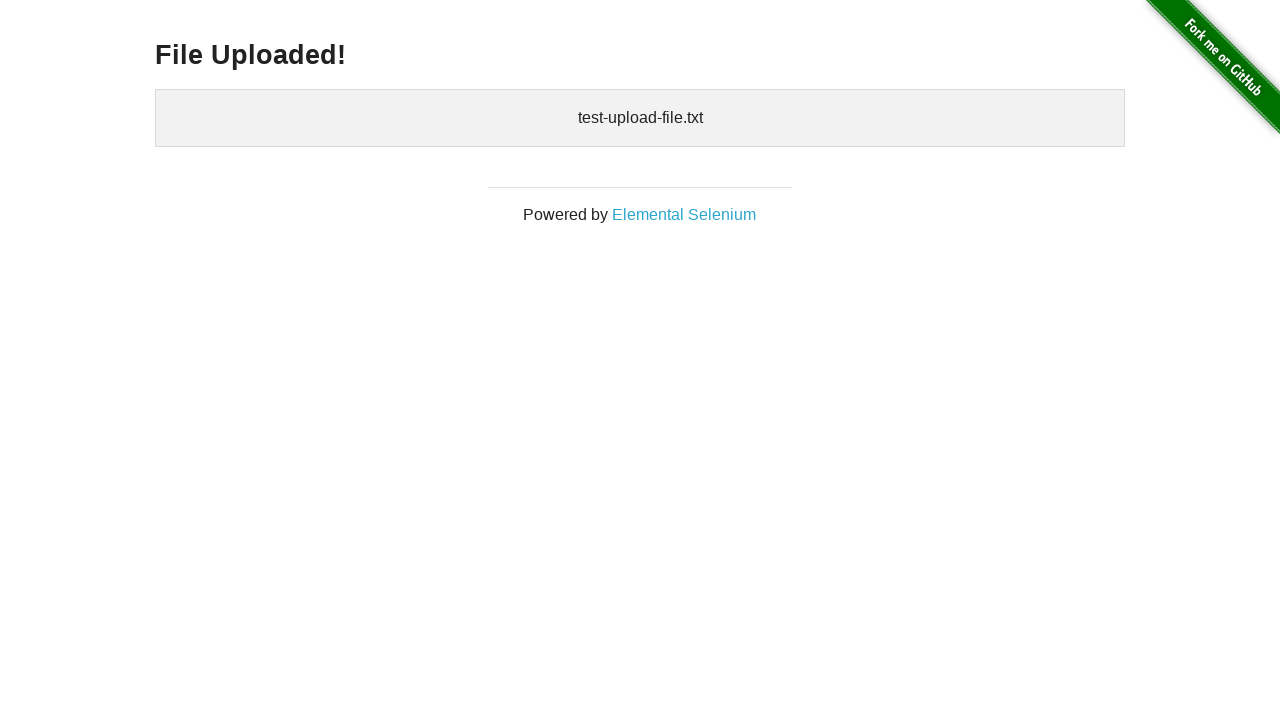

Upload completed and uploaded files section is visible
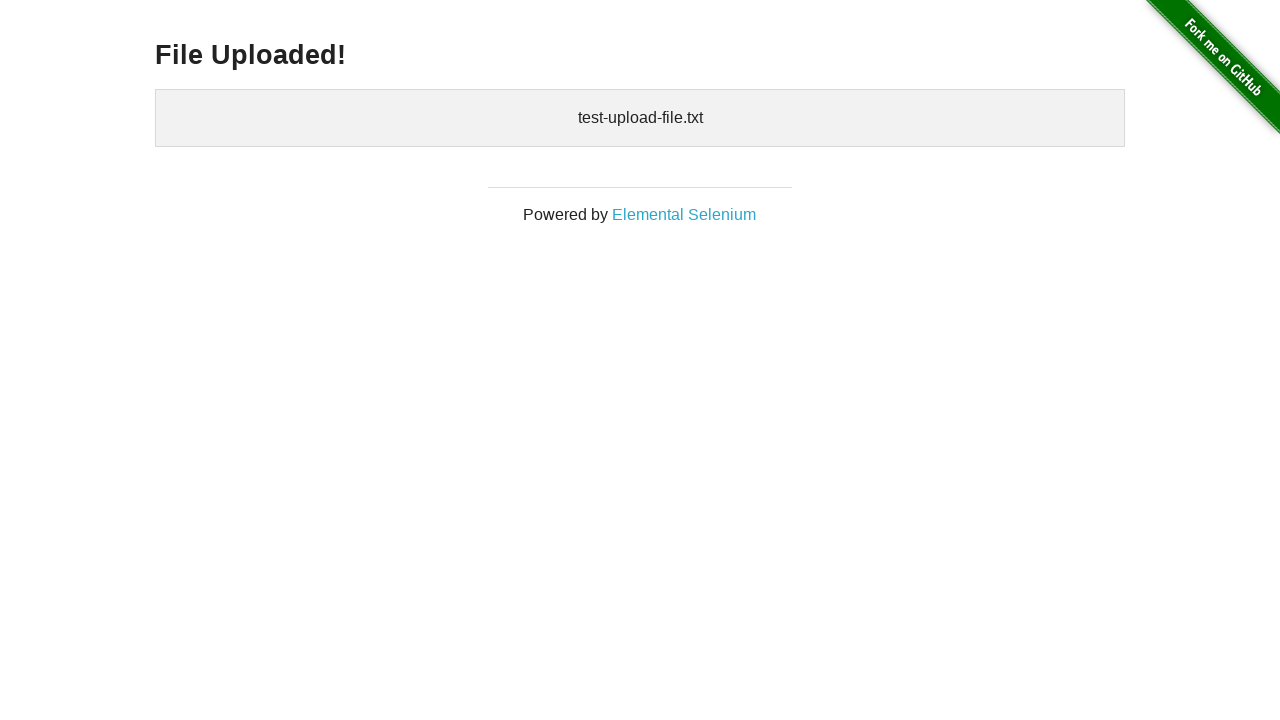

Cleaned up temporary test file
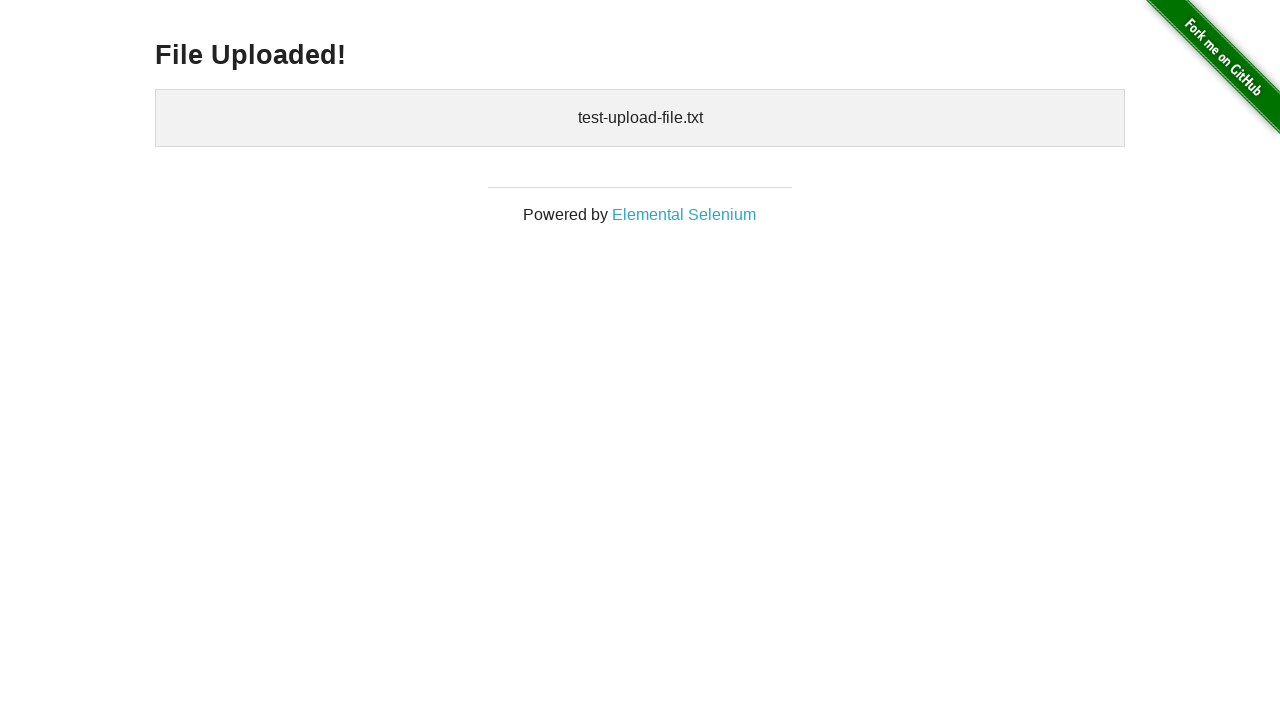

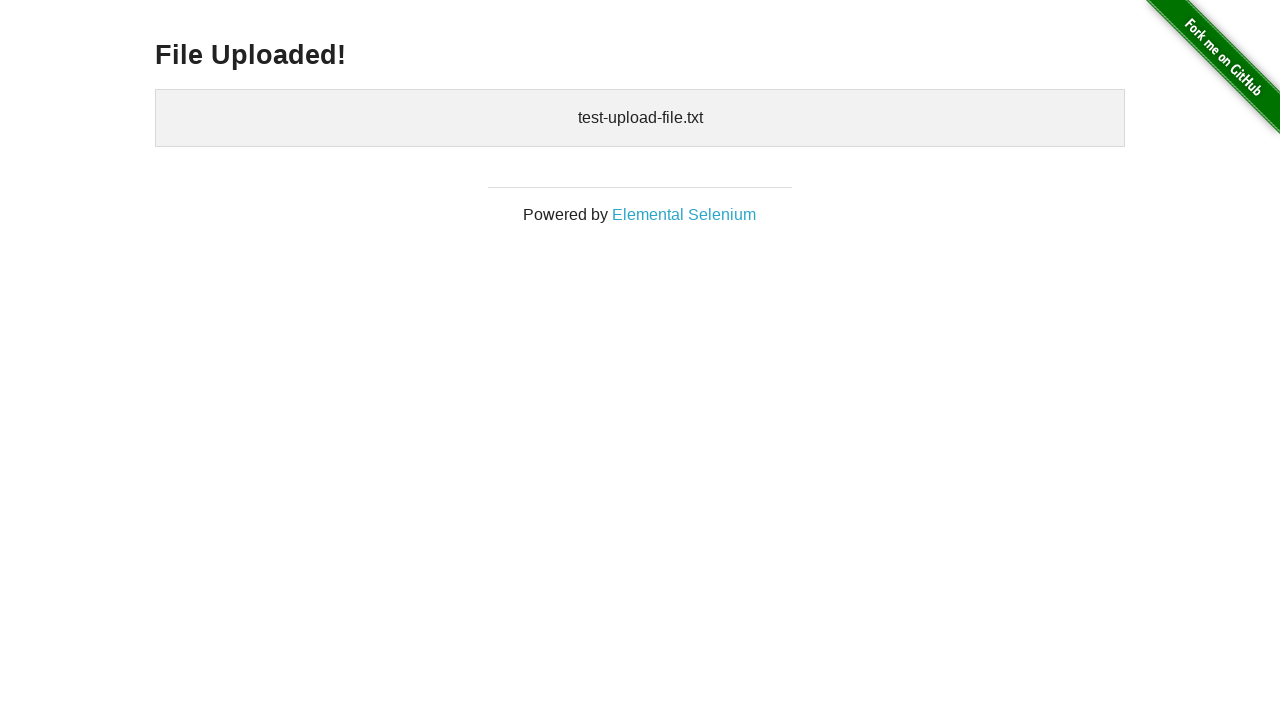